Tests the search functionality on Python.org by entering a search query and submitting it

Starting URL: https://www.python.org

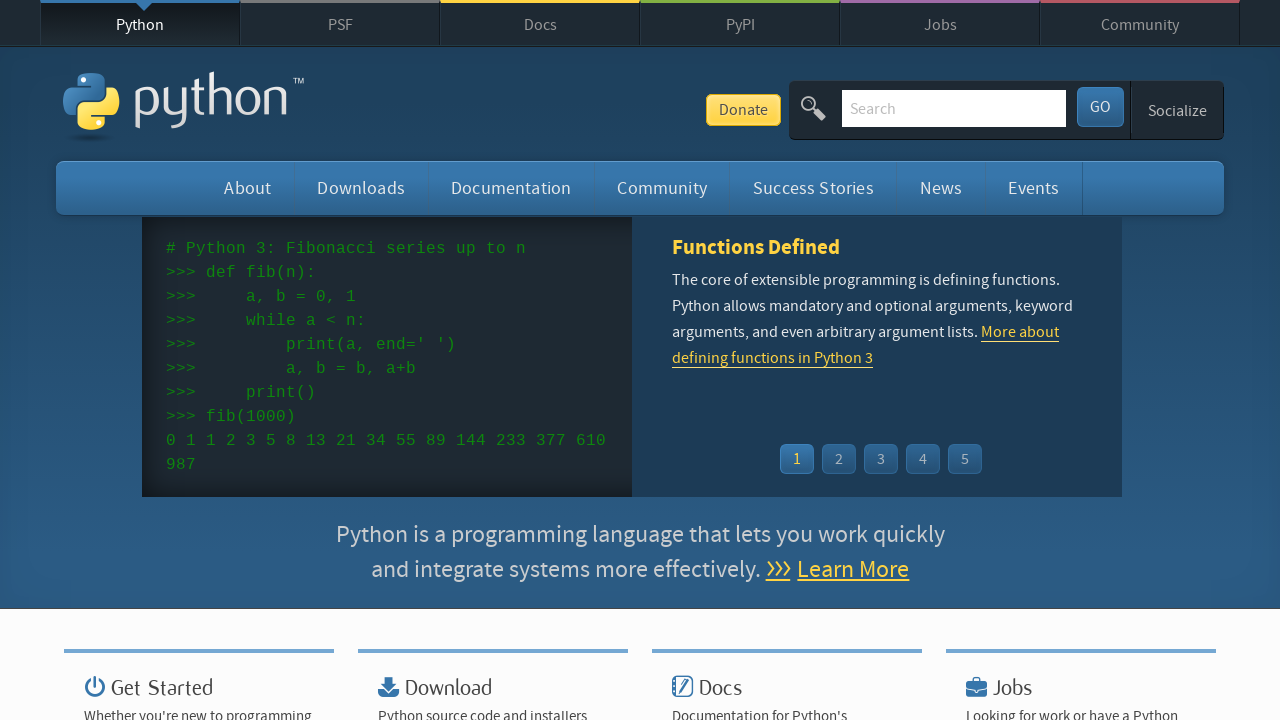

Filled search bar with 'getting started with python' on input[name='q']
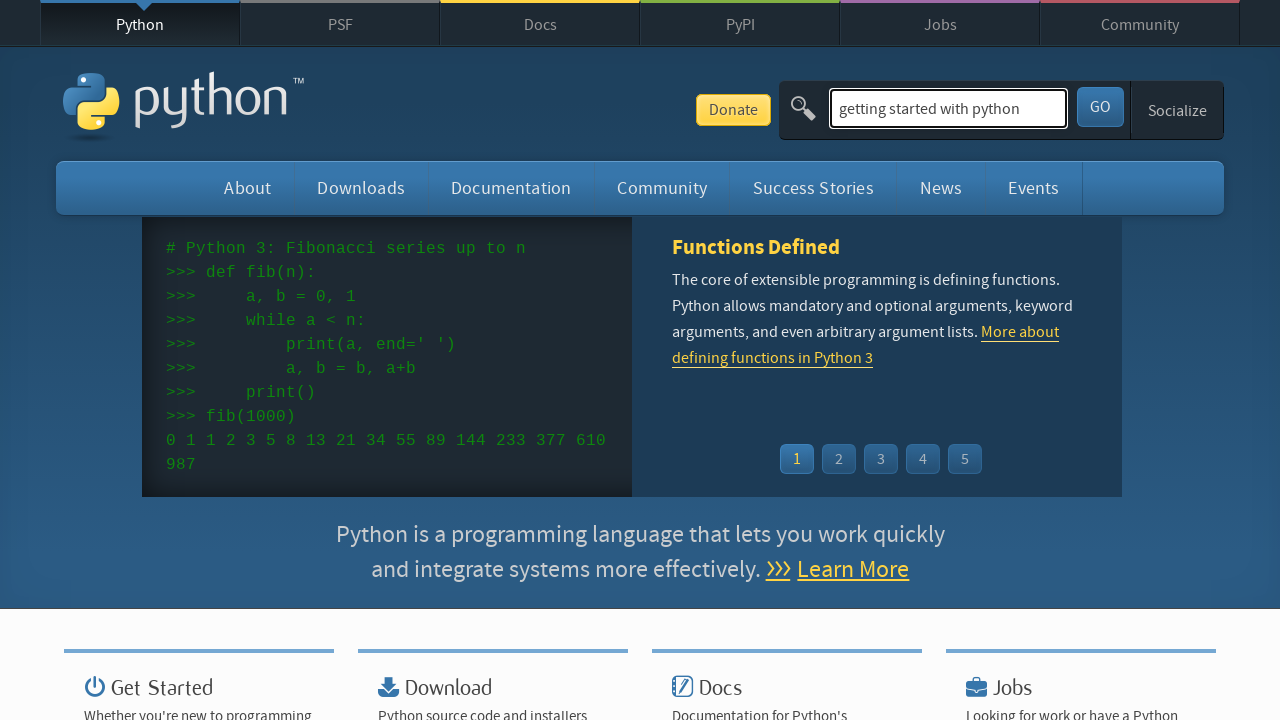

Pressed Enter to submit search query on input[name='q']
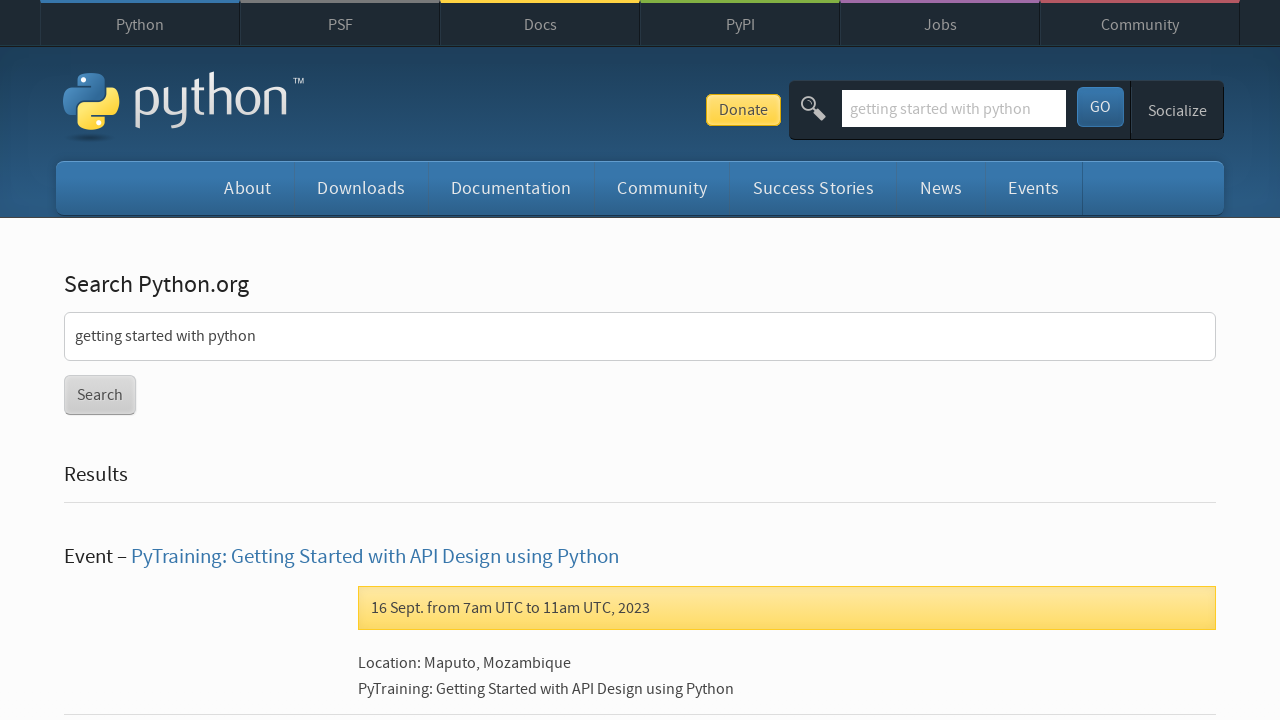

Search results page loaded successfully
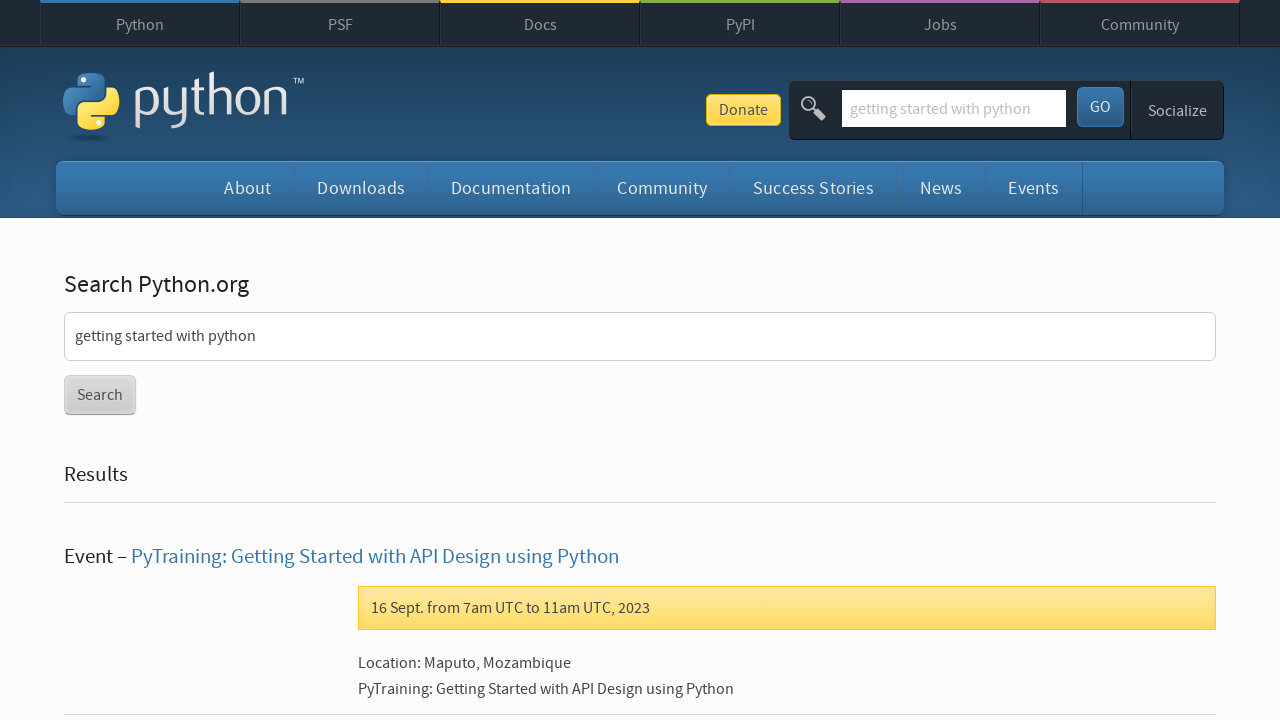

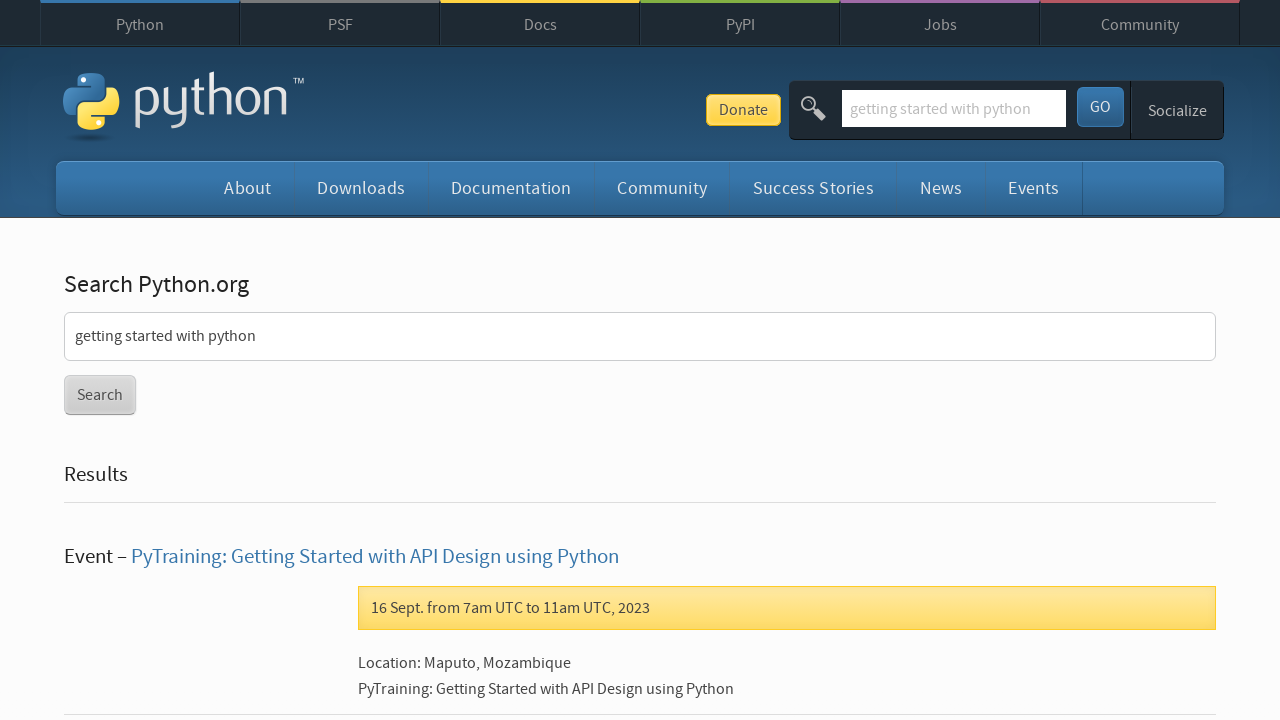